Tests dropdown interaction, navigation, and alert handling on a blog test page by clicking dropdown menu, navigating to Facebook, returning back, and handling a timer button alert

Starting URL: https://omayo.blogspot.com/

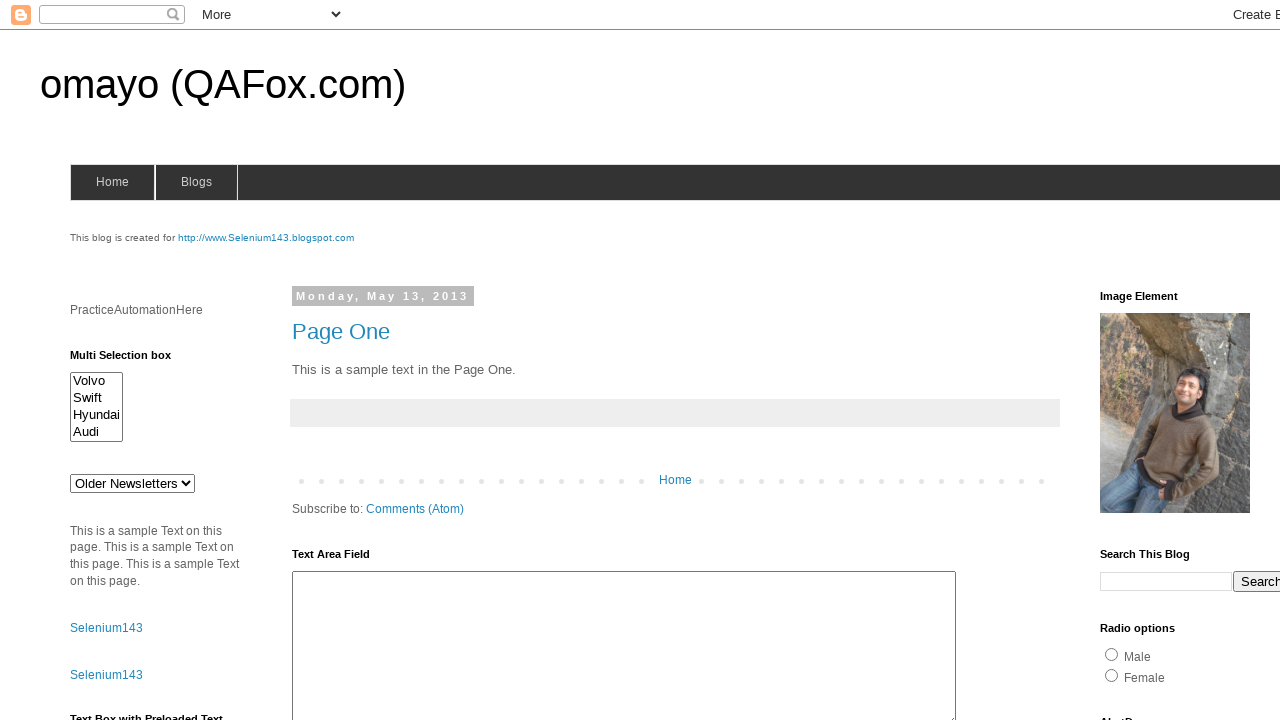

Dropdown button became visible
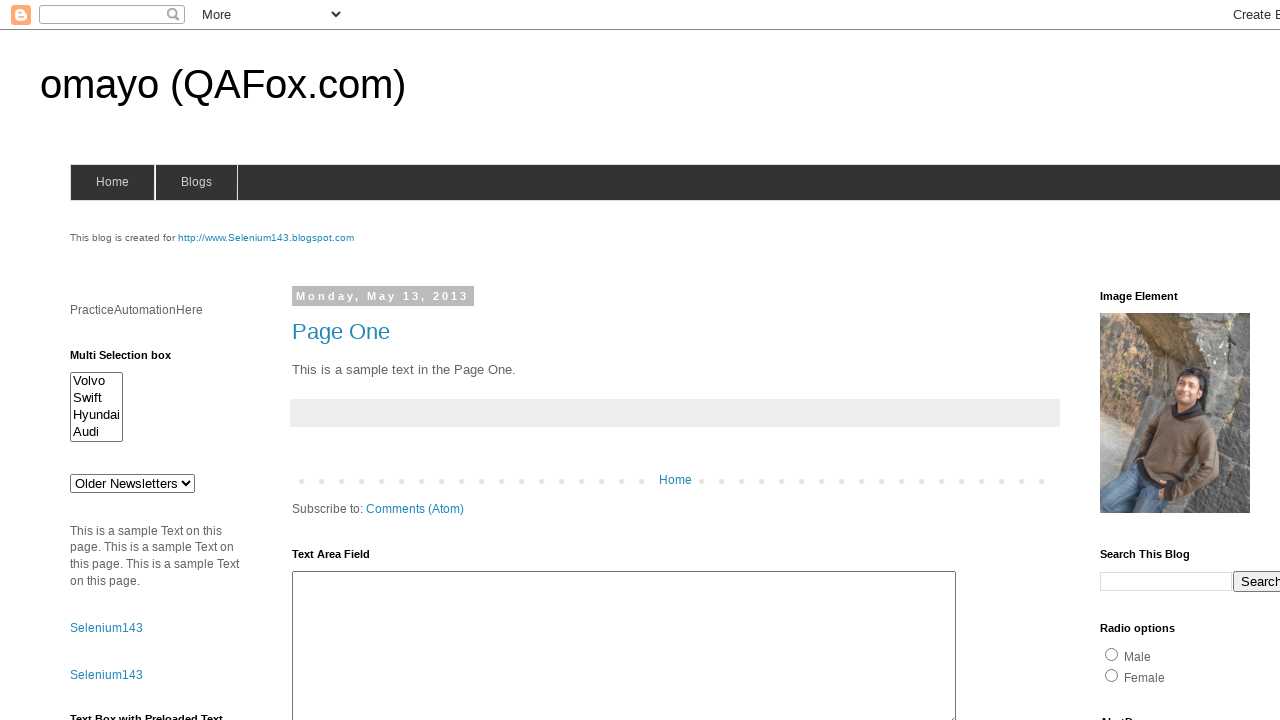

Clicked dropdown button to open menu at (1227, 360) on xpath=//button[text()='Dropdown']
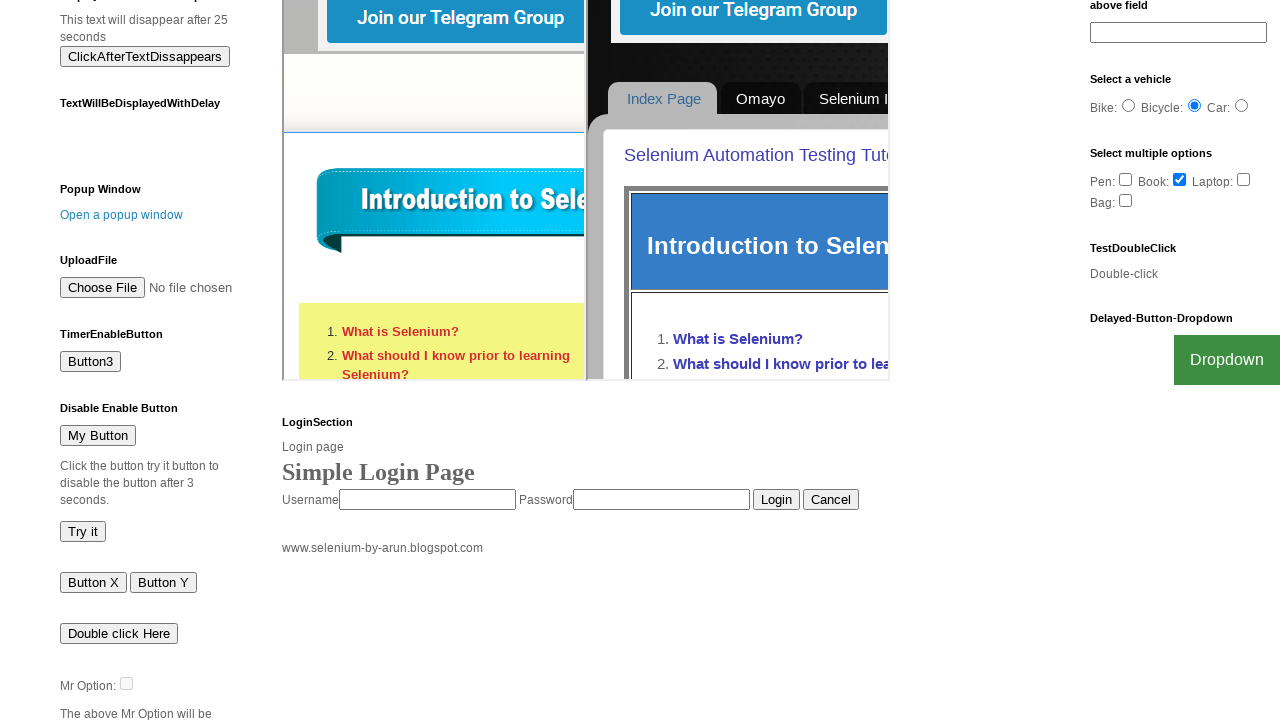

Facebook link became visible in dropdown
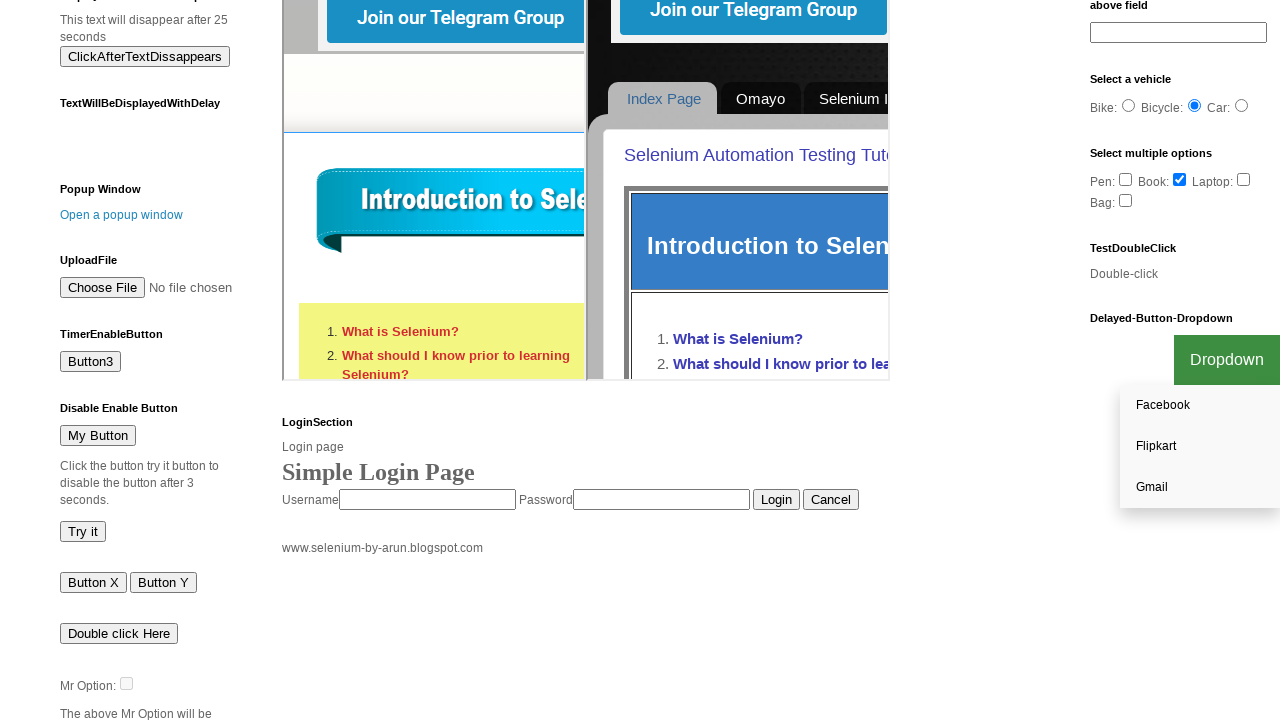

Clicked Facebook link to navigate at (1200, 406) on xpath=//a[text()='Facebook']
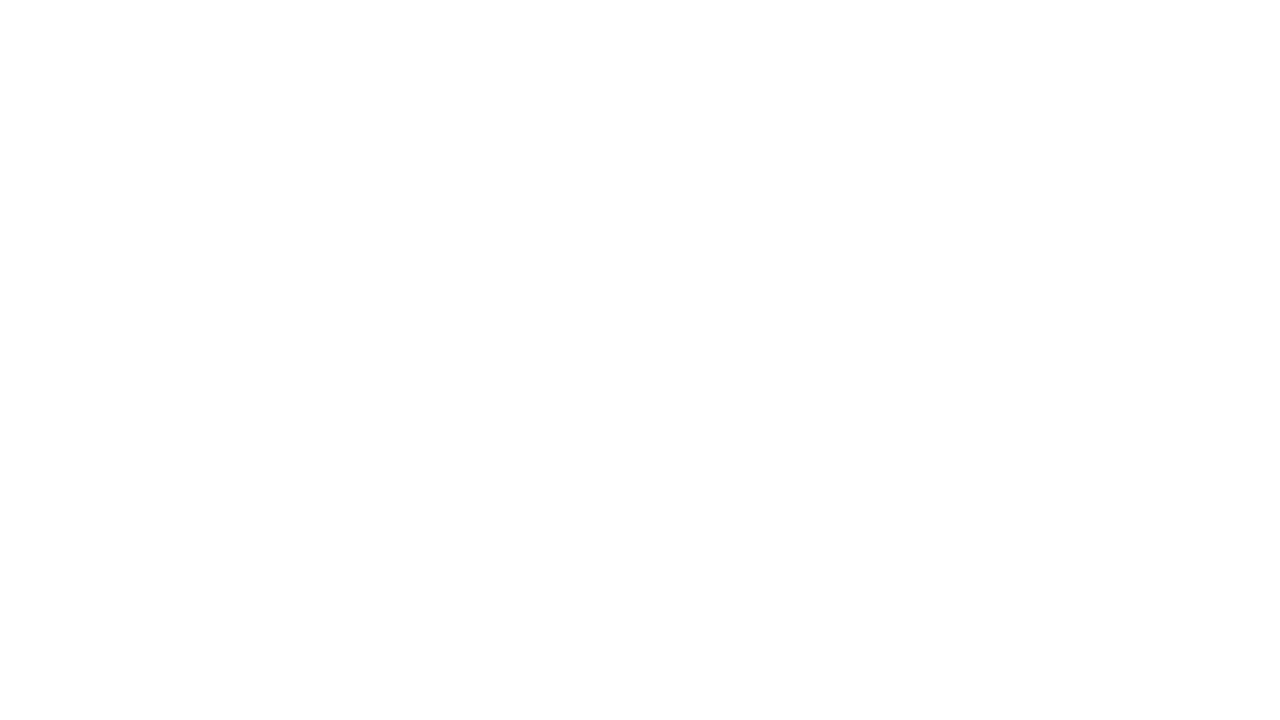

Navigated back to original blog page
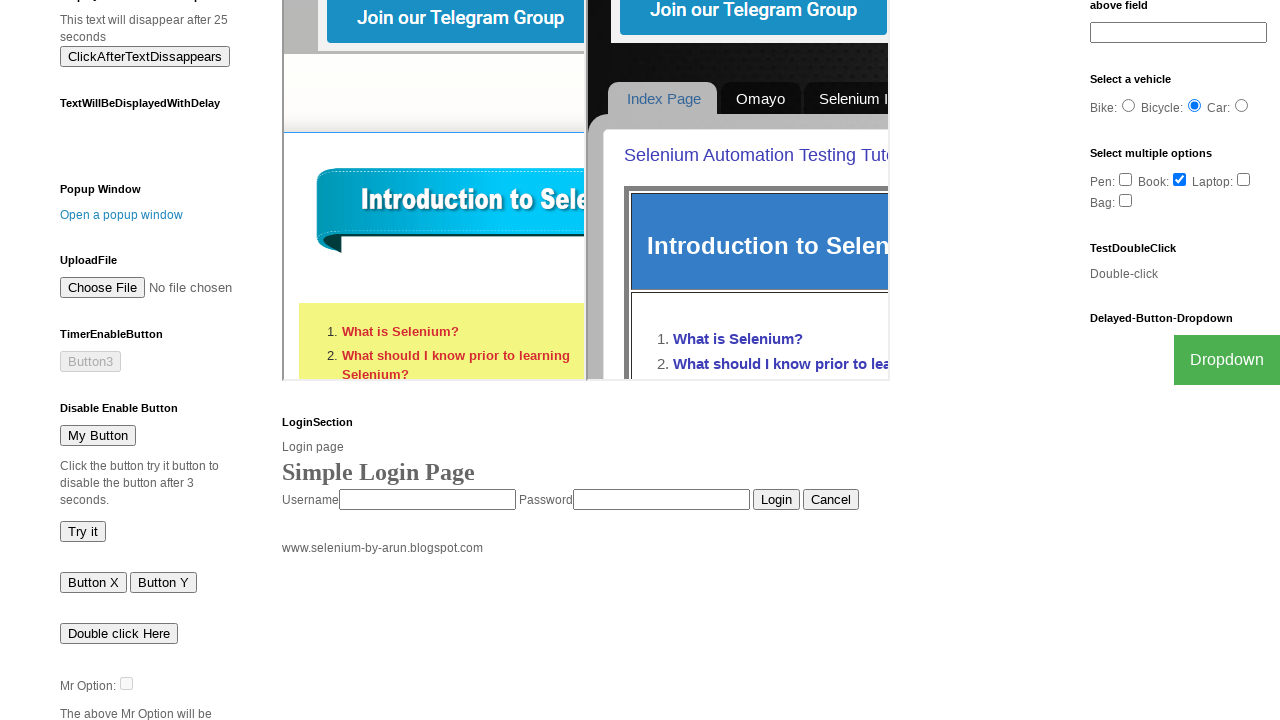

Timer button became visible
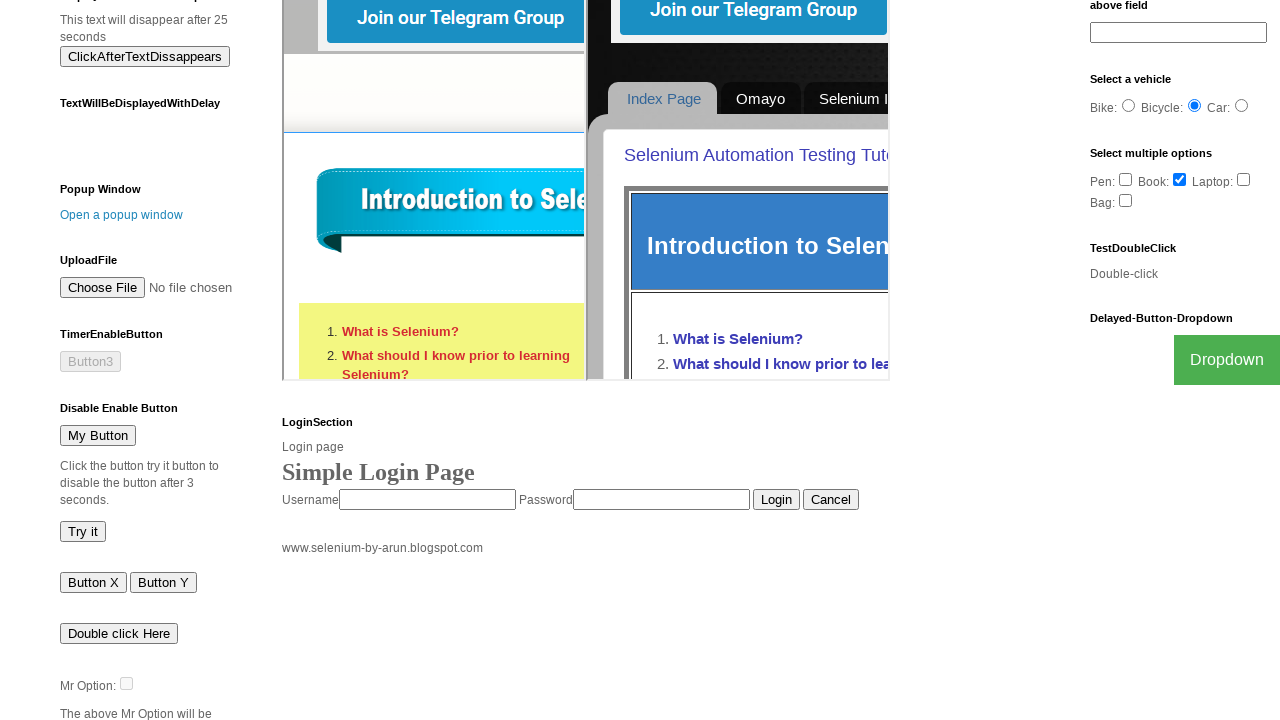

Set up alert dialog handler to auto-accept
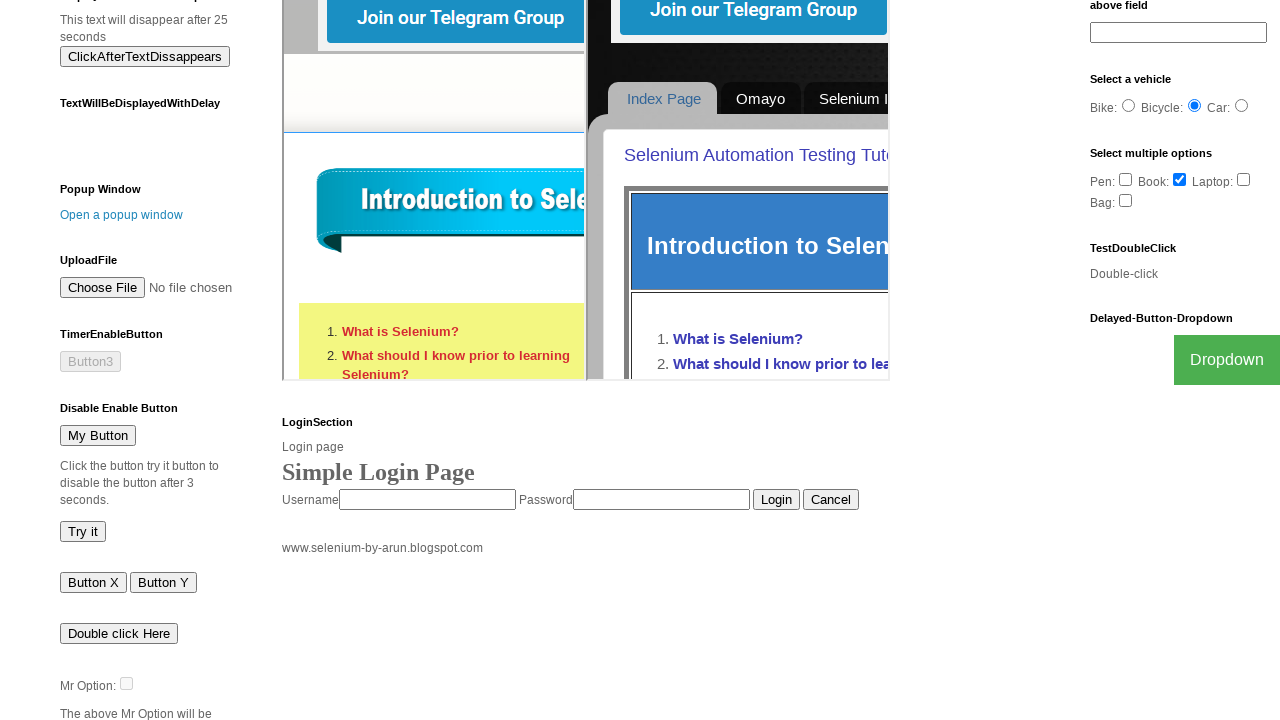

Clicked timer button which triggered an alert at (90, 362) on #timerButton
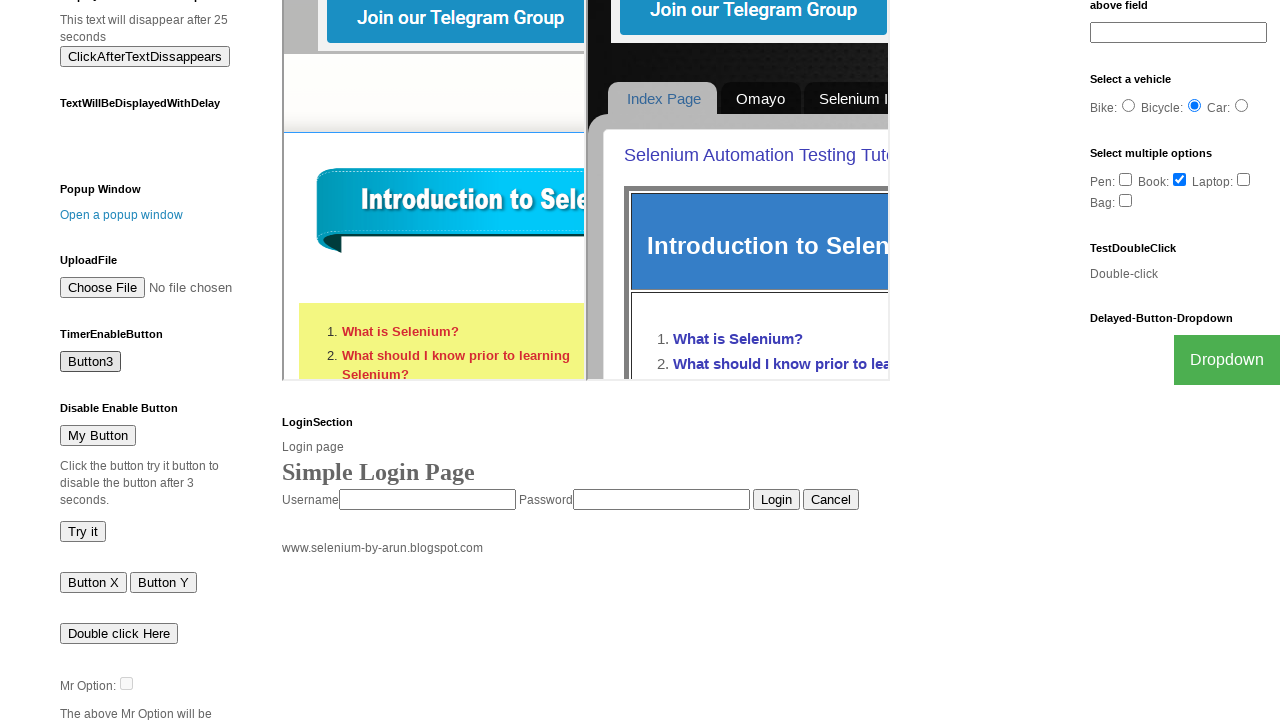

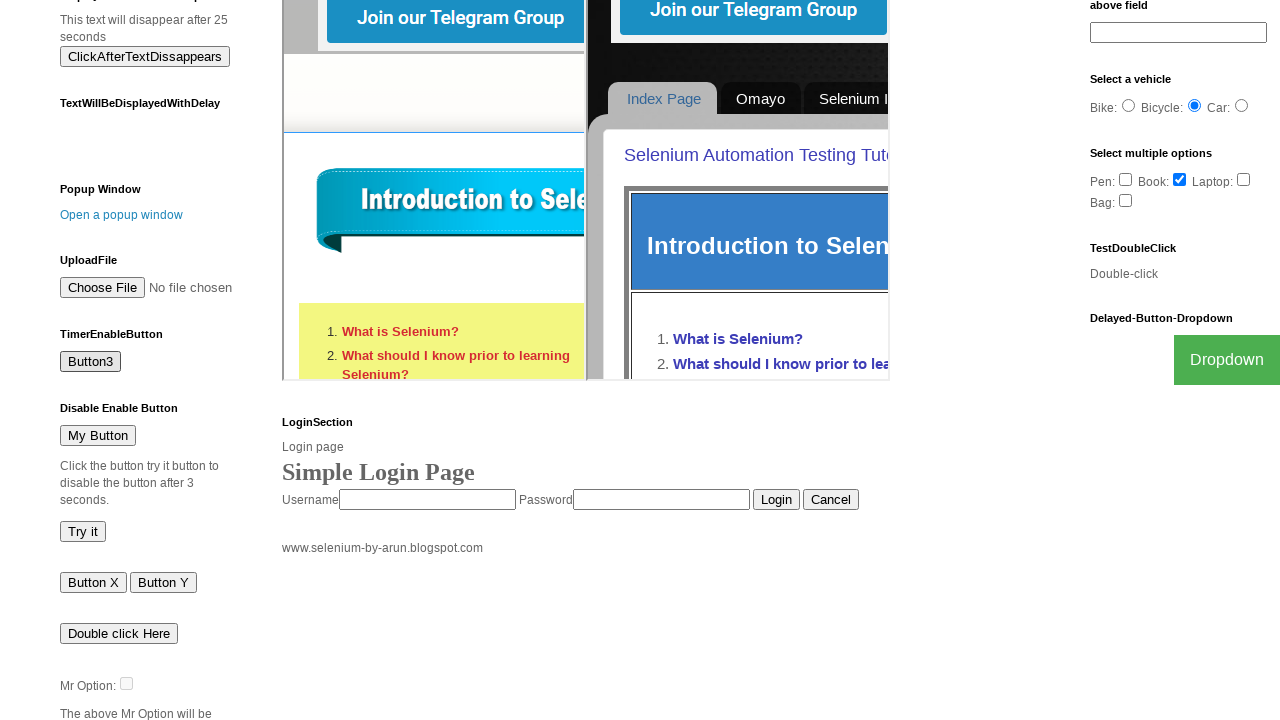